Tests checkbox functionality by clicking a checkbox to select and unselect it, and verifies the total number of checkboxes on the page

Starting URL: https://rahulshettyacademy.com/AutomationPractice/

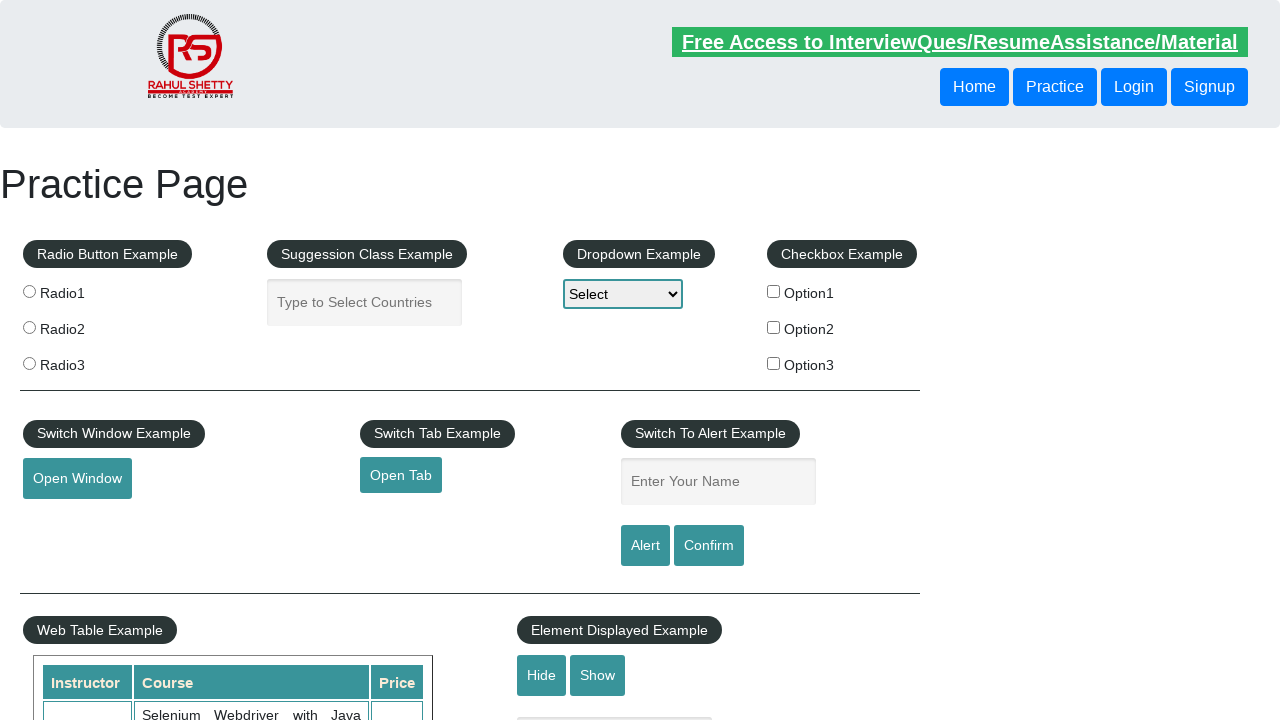

Clicked checkbox option 1 to select it at (774, 291) on input#checkBoxOption1
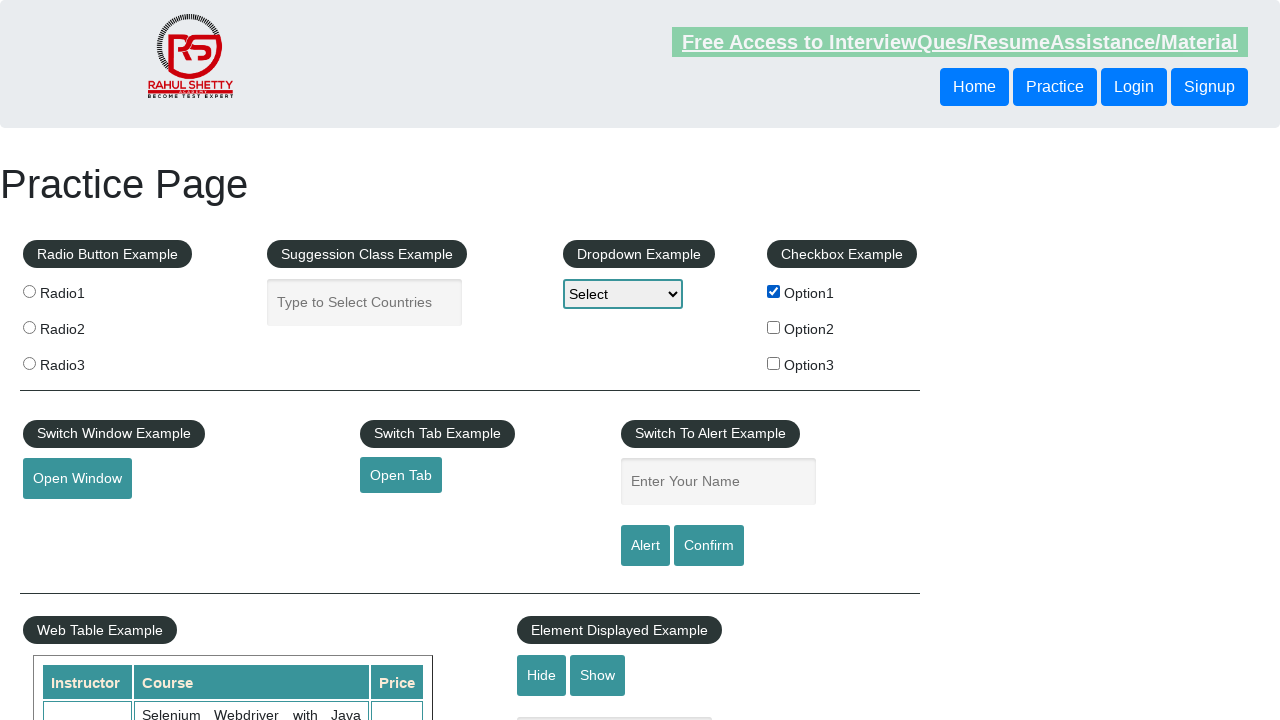

Verified that checkbox option 1 is selected
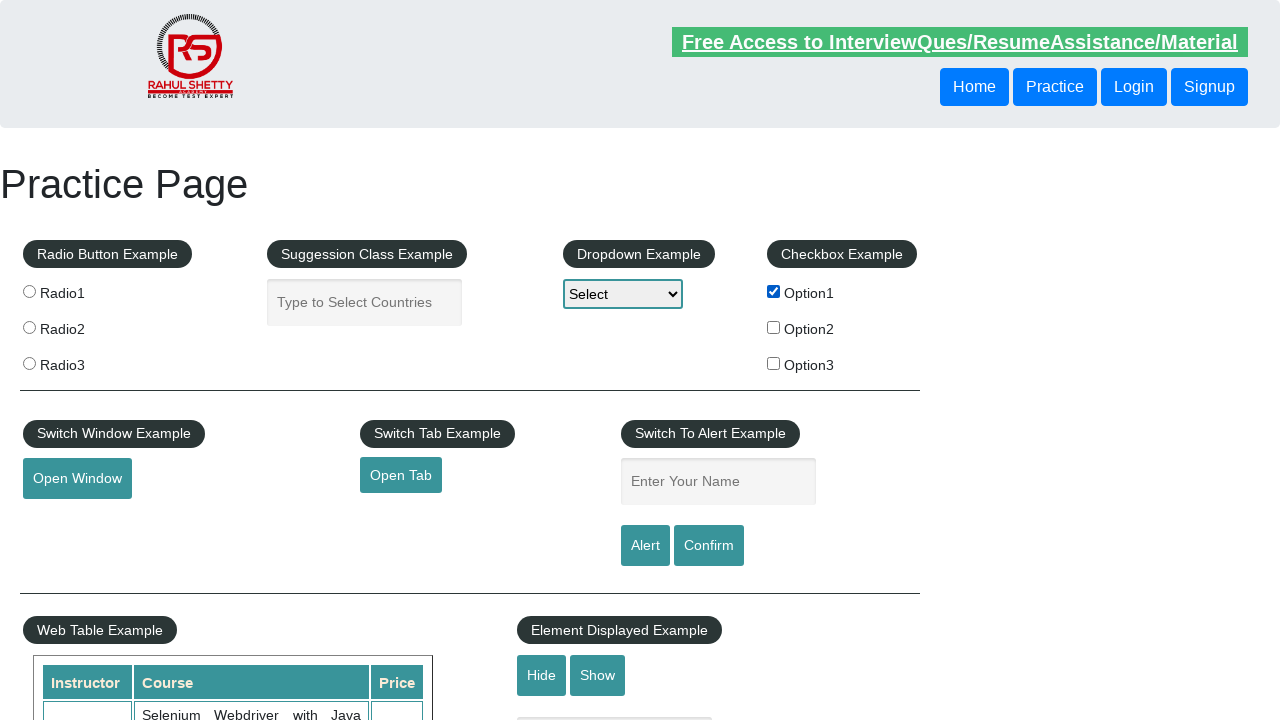

Clicked checkbox option 1 again to unselect it at (774, 291) on input#checkBoxOption1
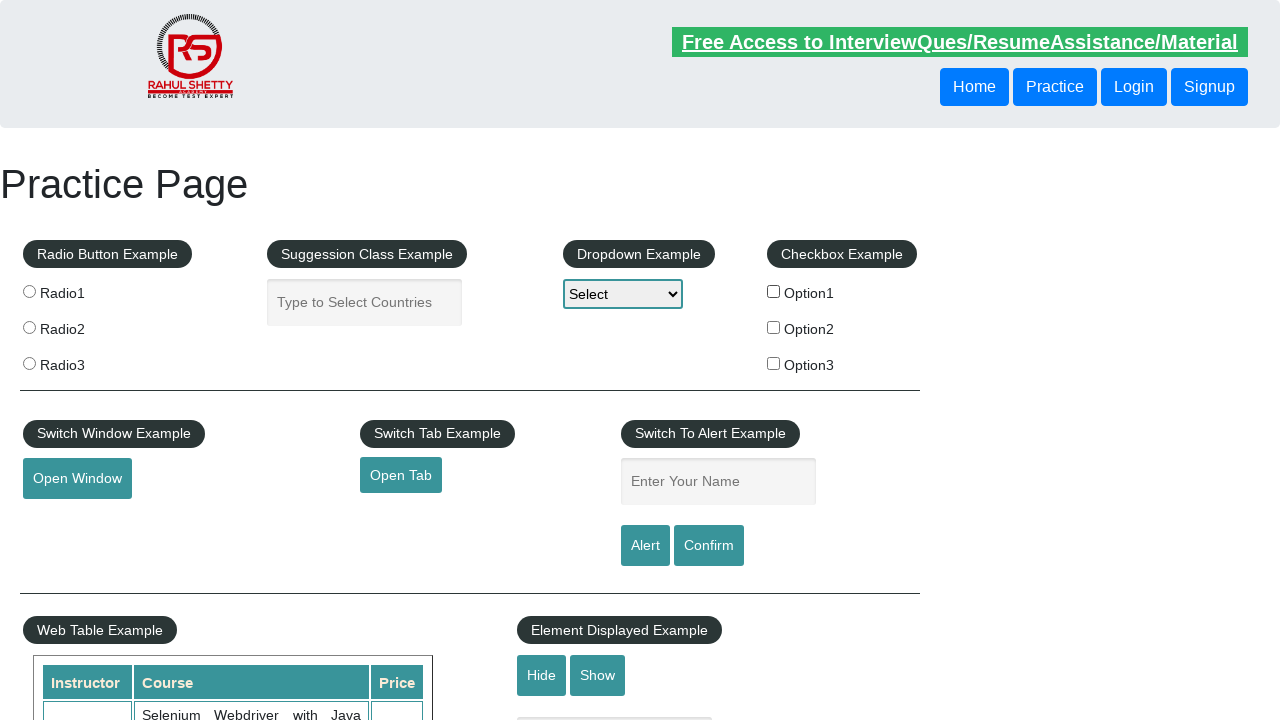

Verified that checkbox option 1 is not selected
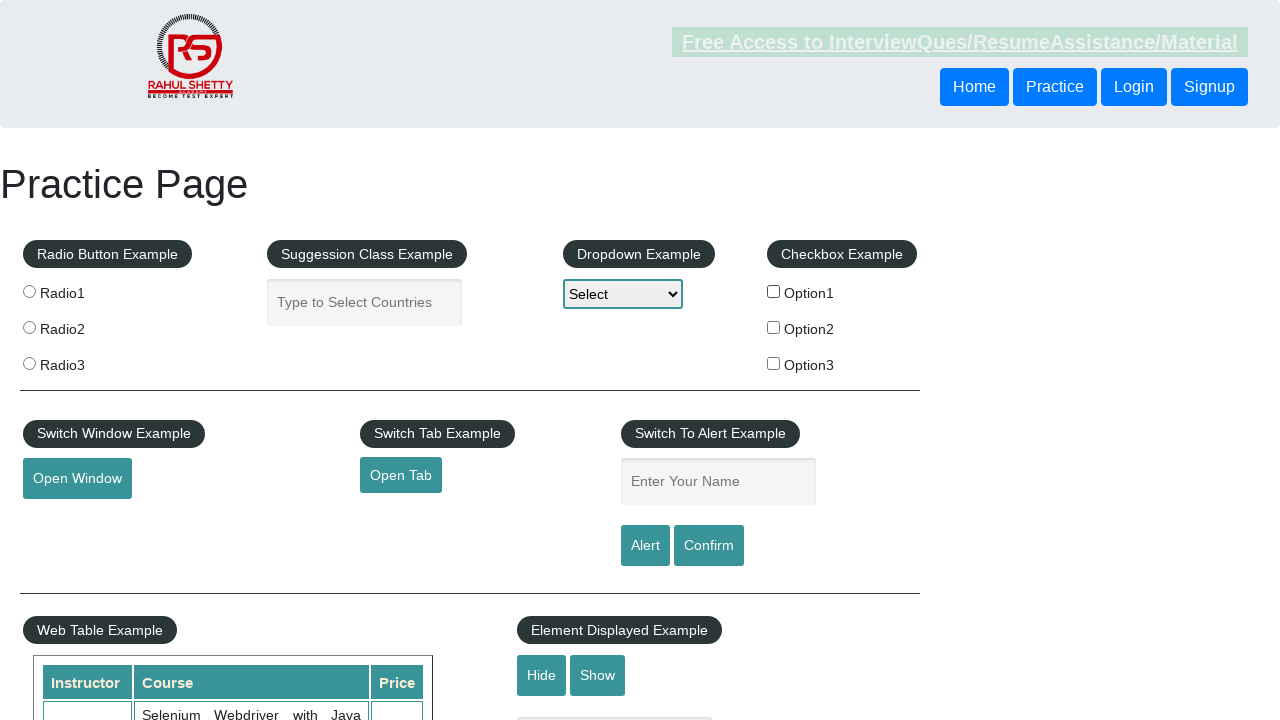

Retrieved all checkboxes on the page
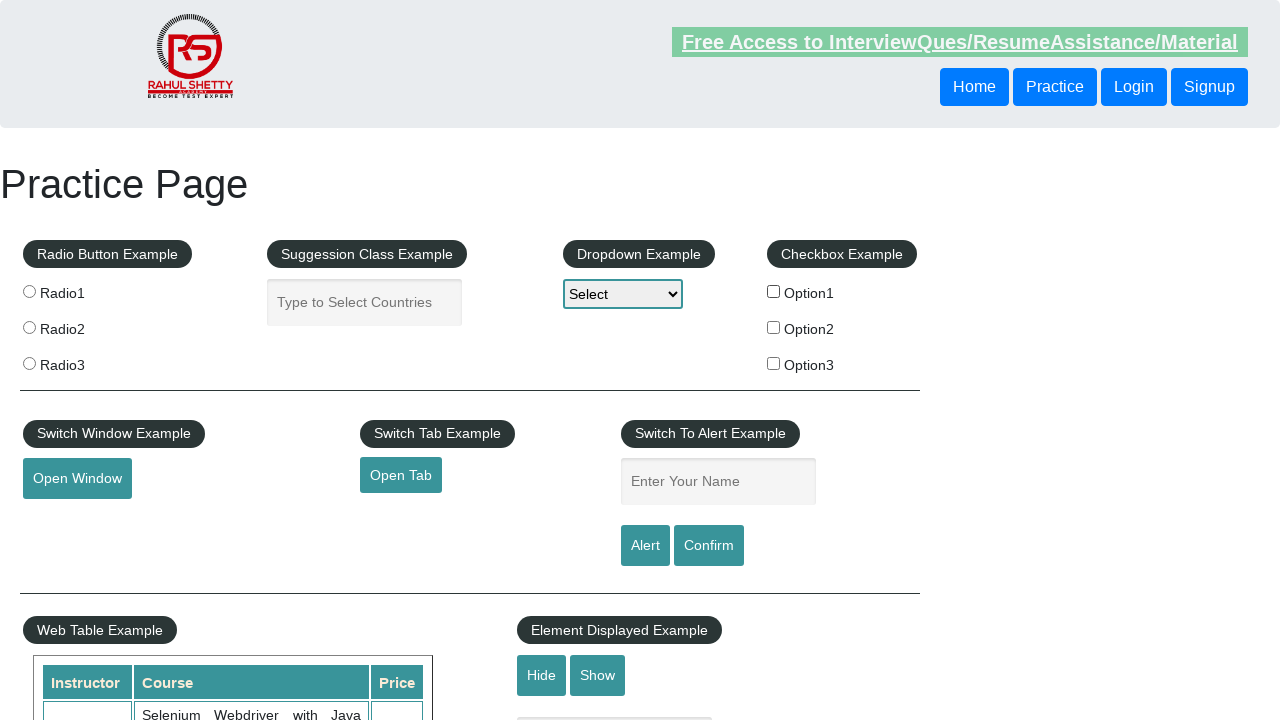

Verified that there are exactly 3 checkboxes on the page
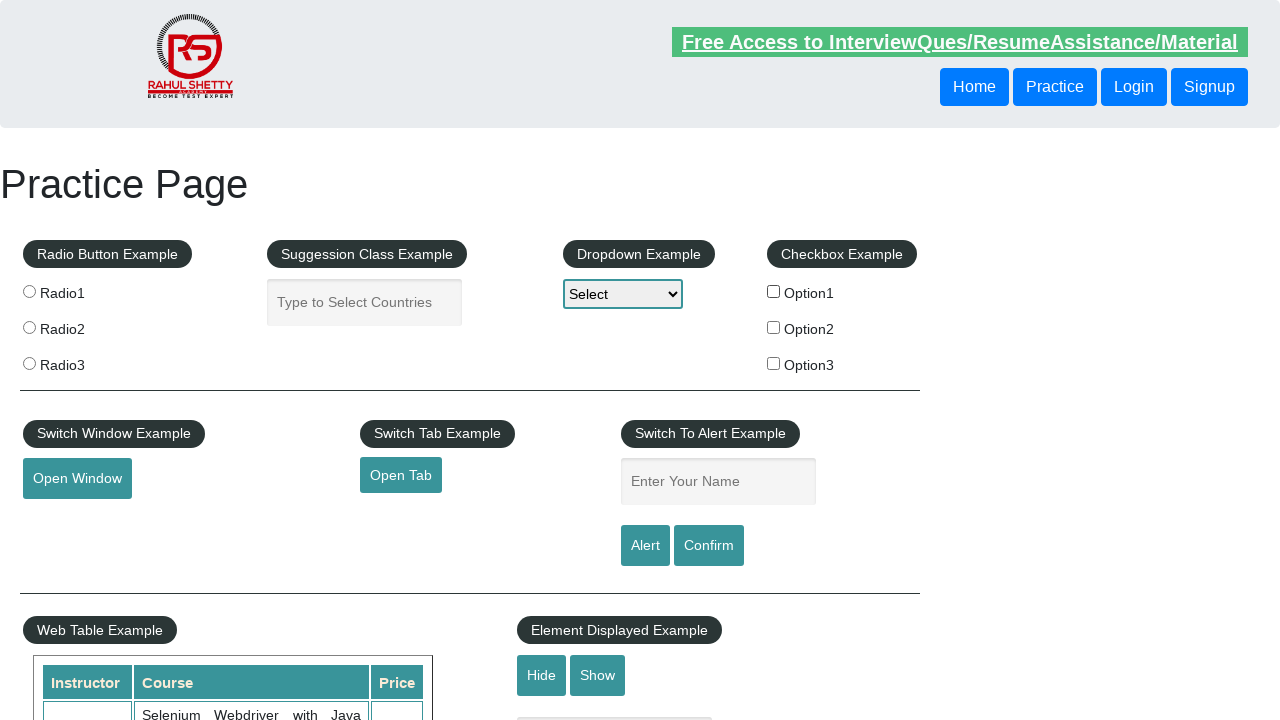

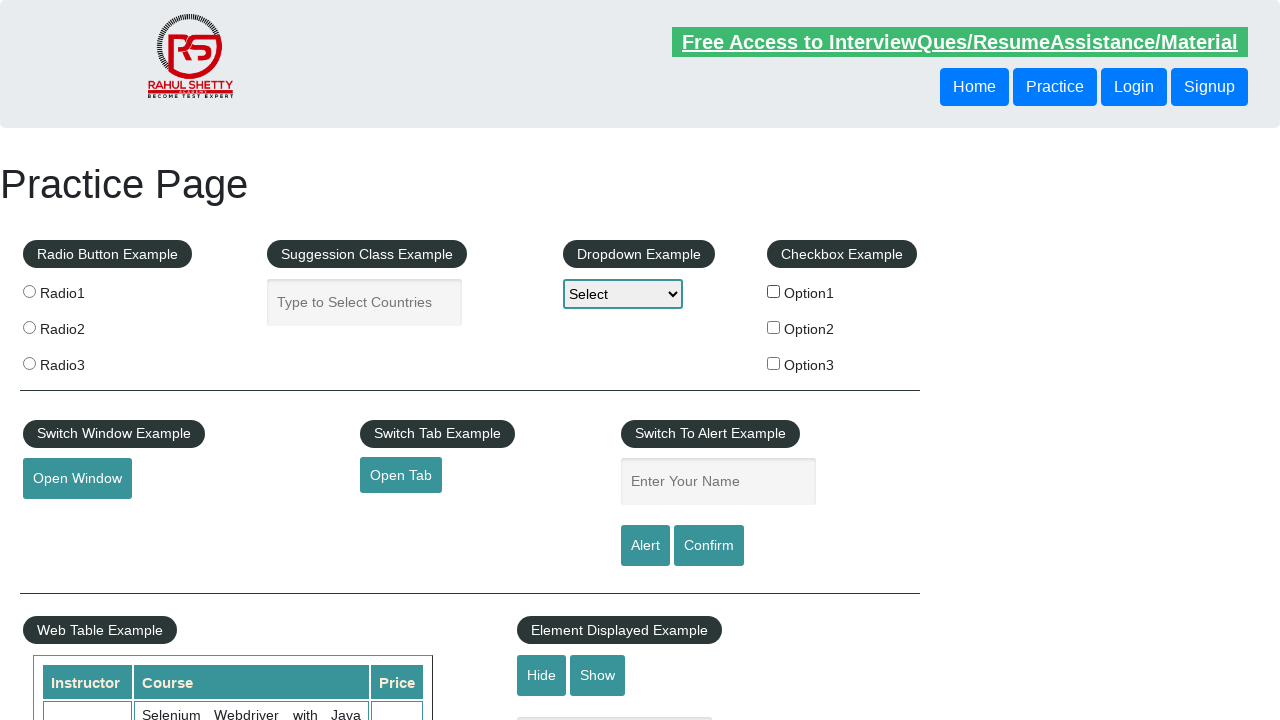